Tests dropdown functionality on a signup page by verifying a specific value exists in a state dropdown and selecting multiple options from a hobbies multi-select dropdown

Starting URL: https://freelance-learn-automation.vercel.app/signup

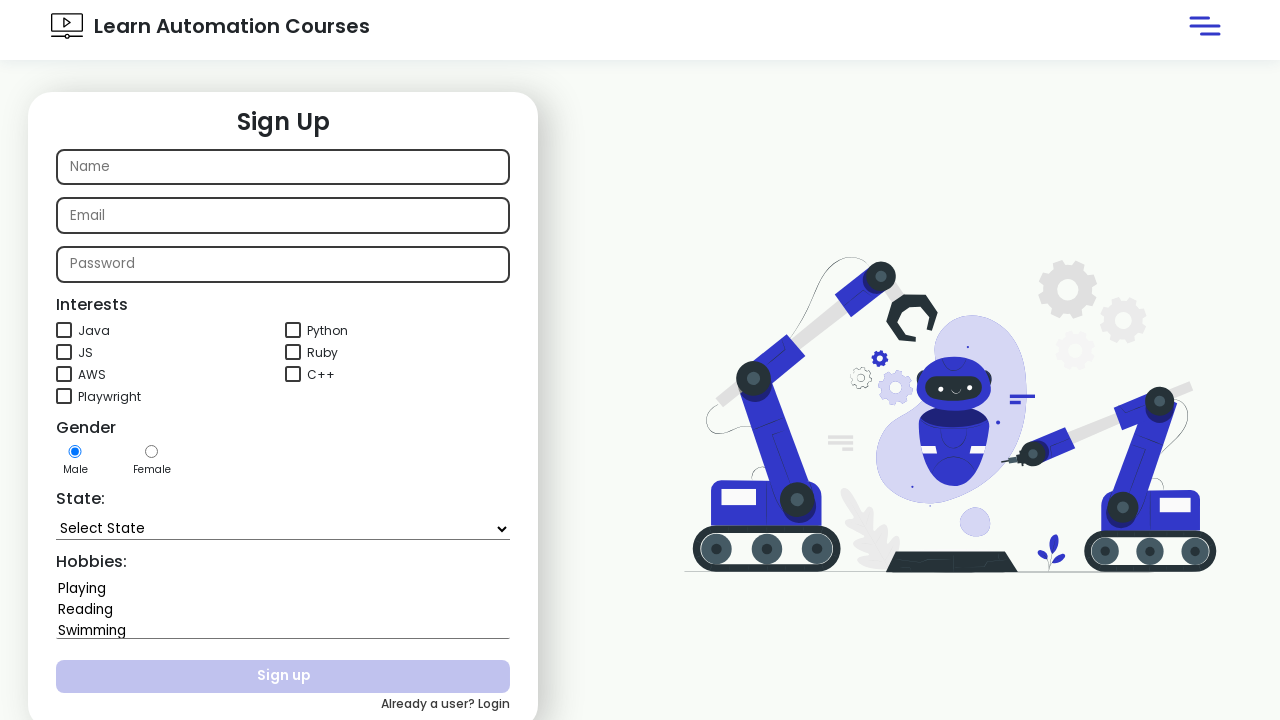

Waited for state dropdown to be available
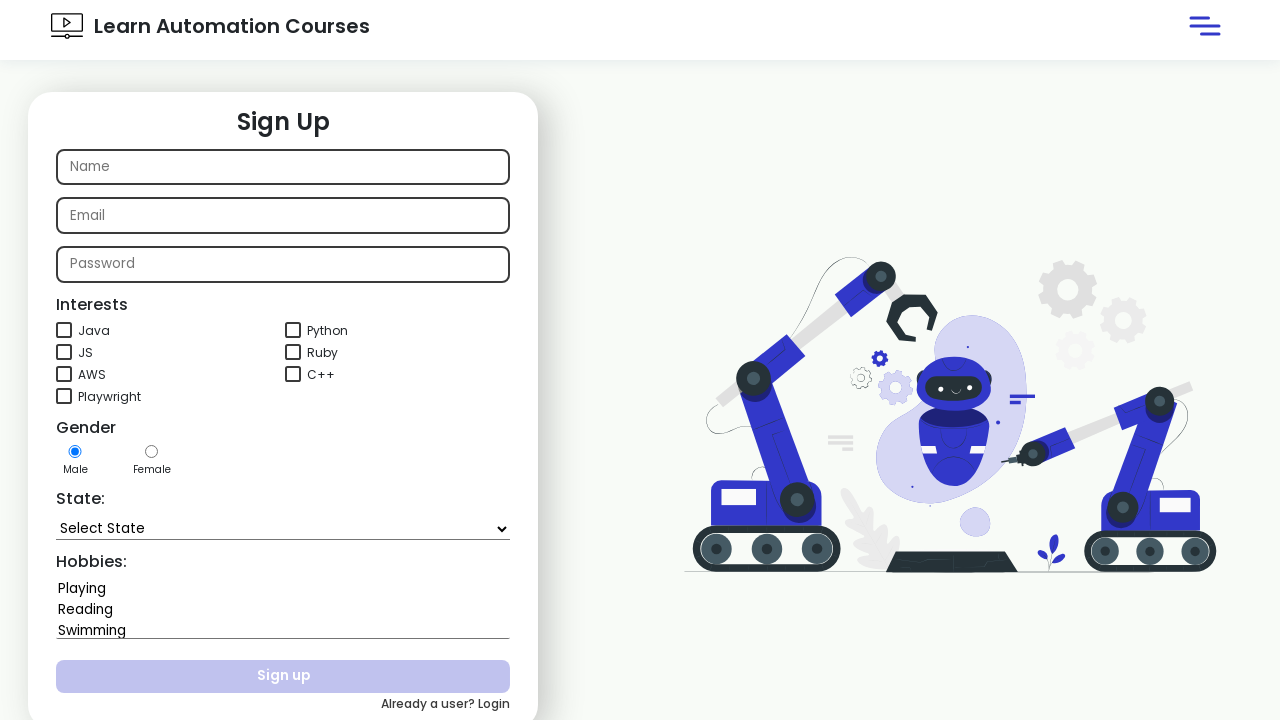

Located state dropdown element
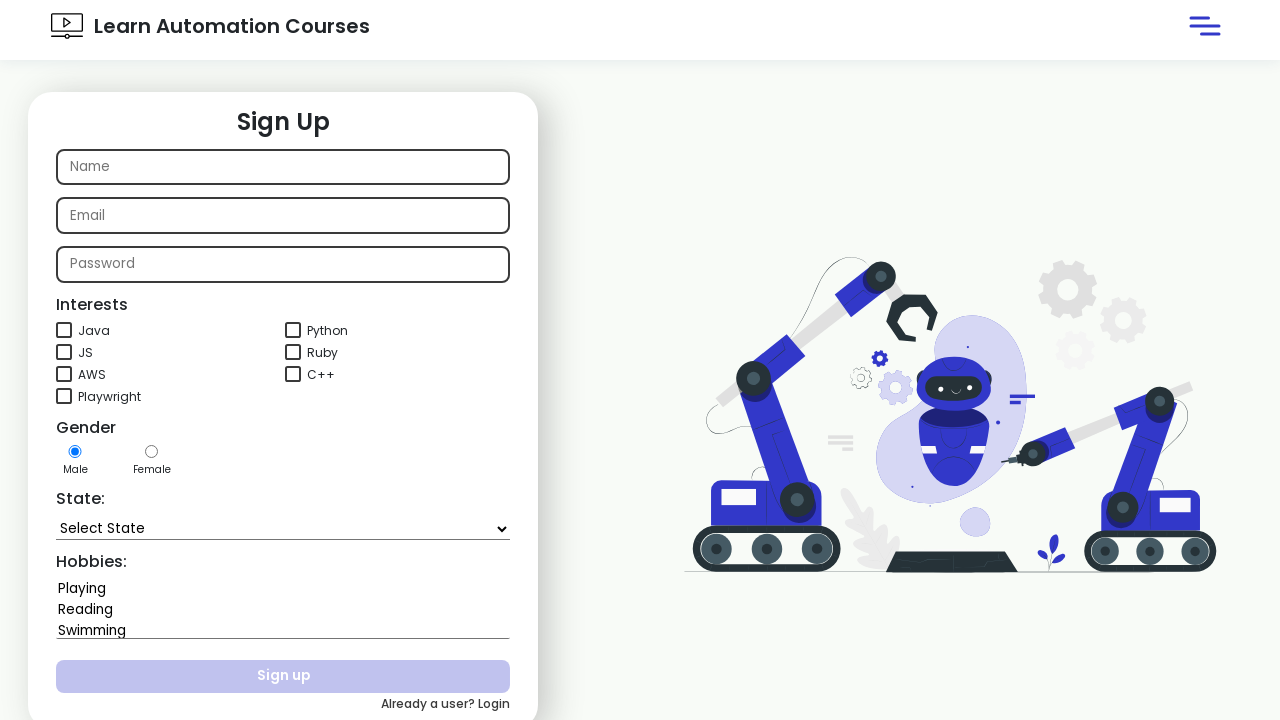

Retrieved all options from state dropdown
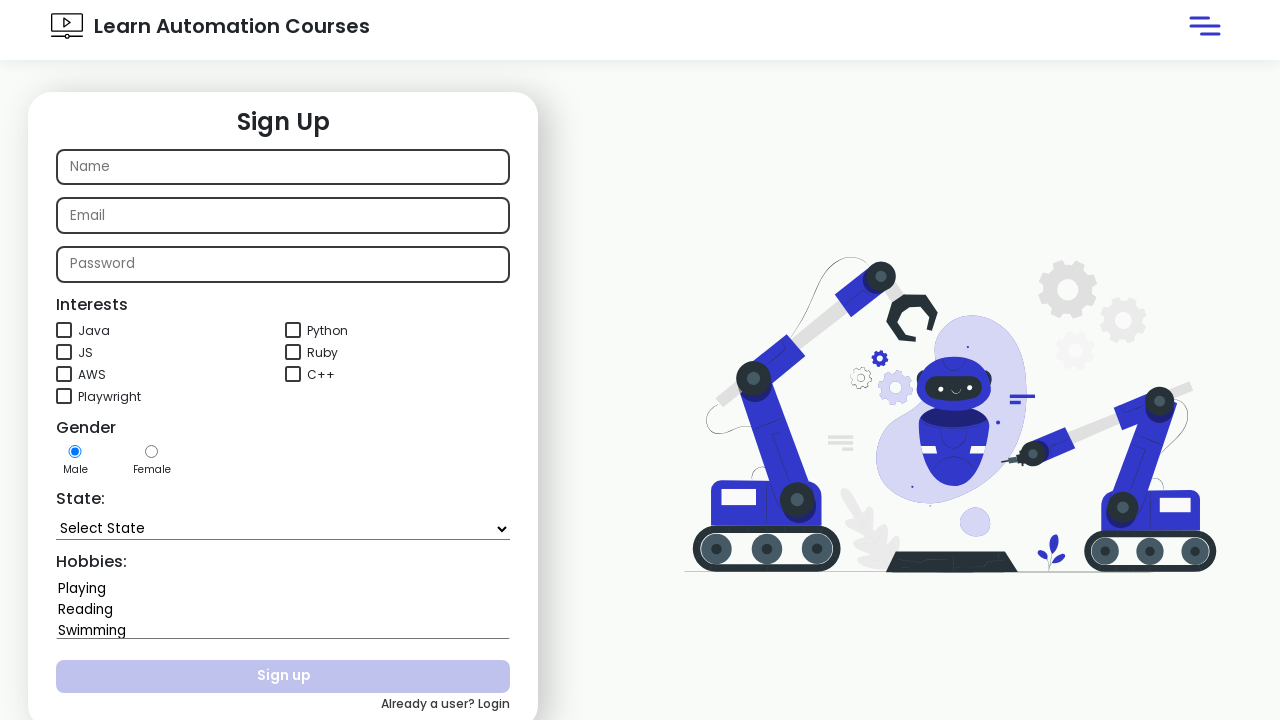

Verified that Kerala is present in state dropdown options
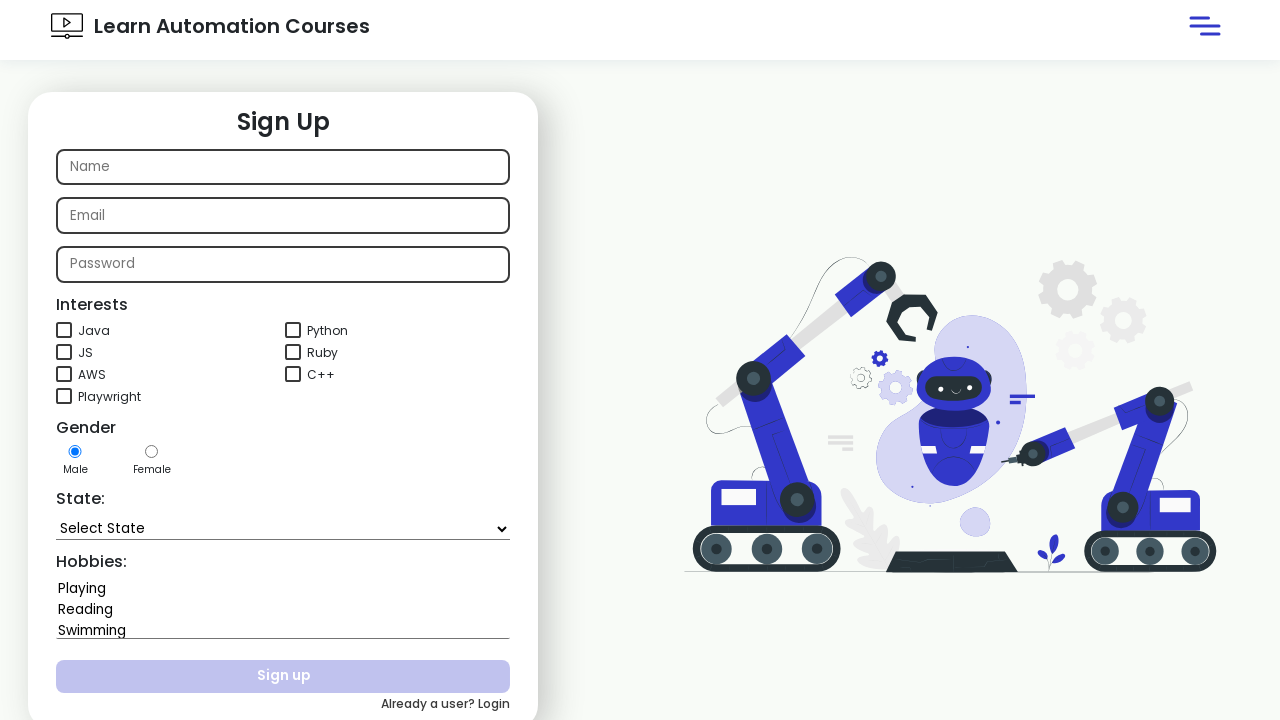

Assertion passed: Kerala found in state dropdown
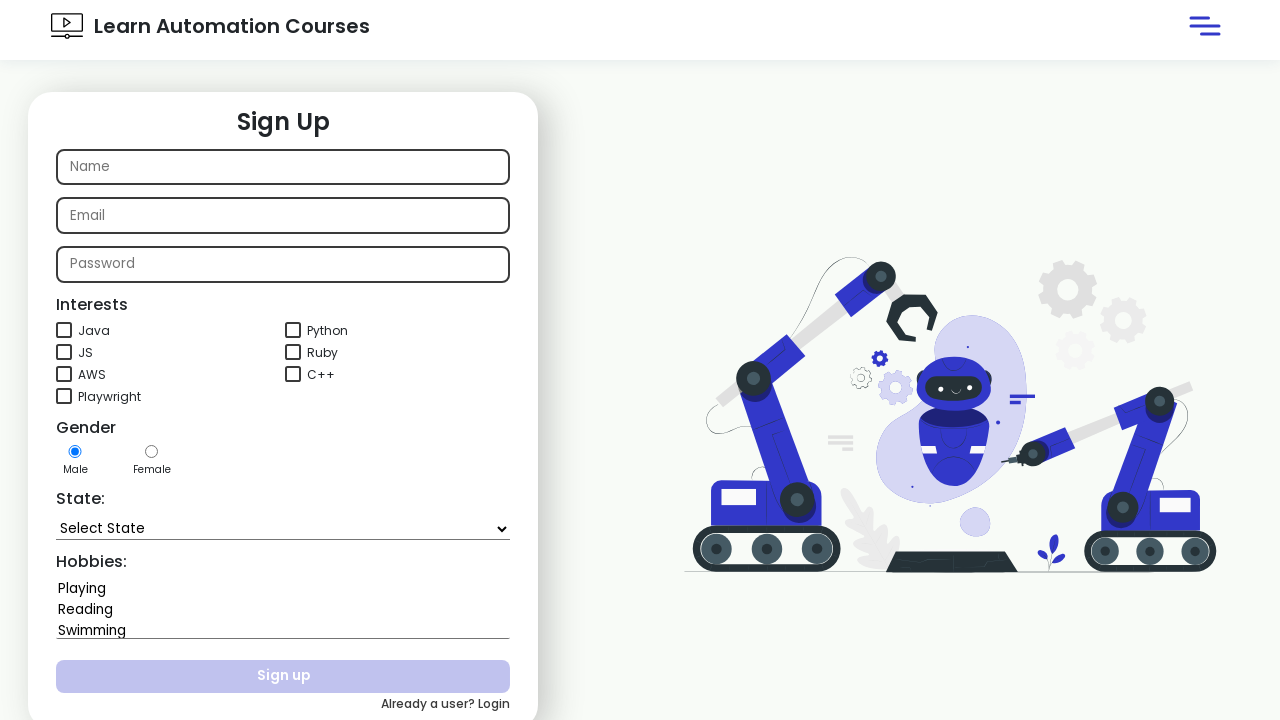

Selected multiple hobbies: Playing and Swimming from hobbies dropdown on #hobbies
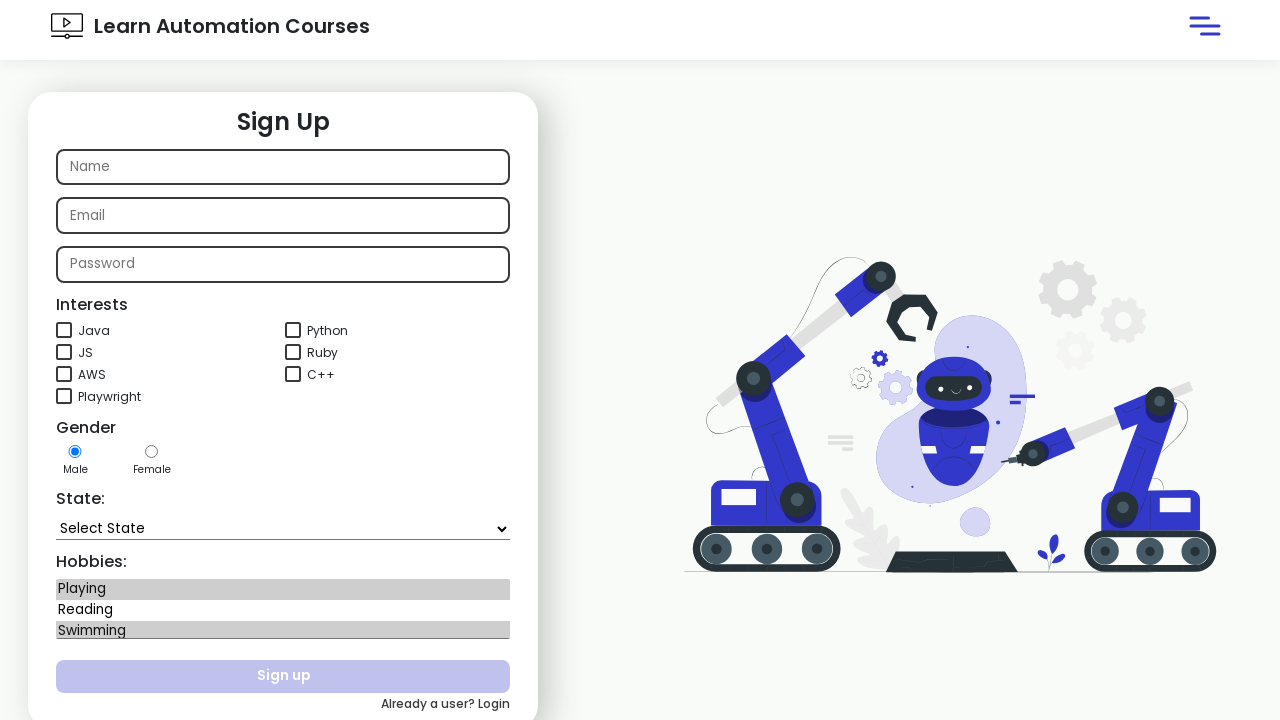

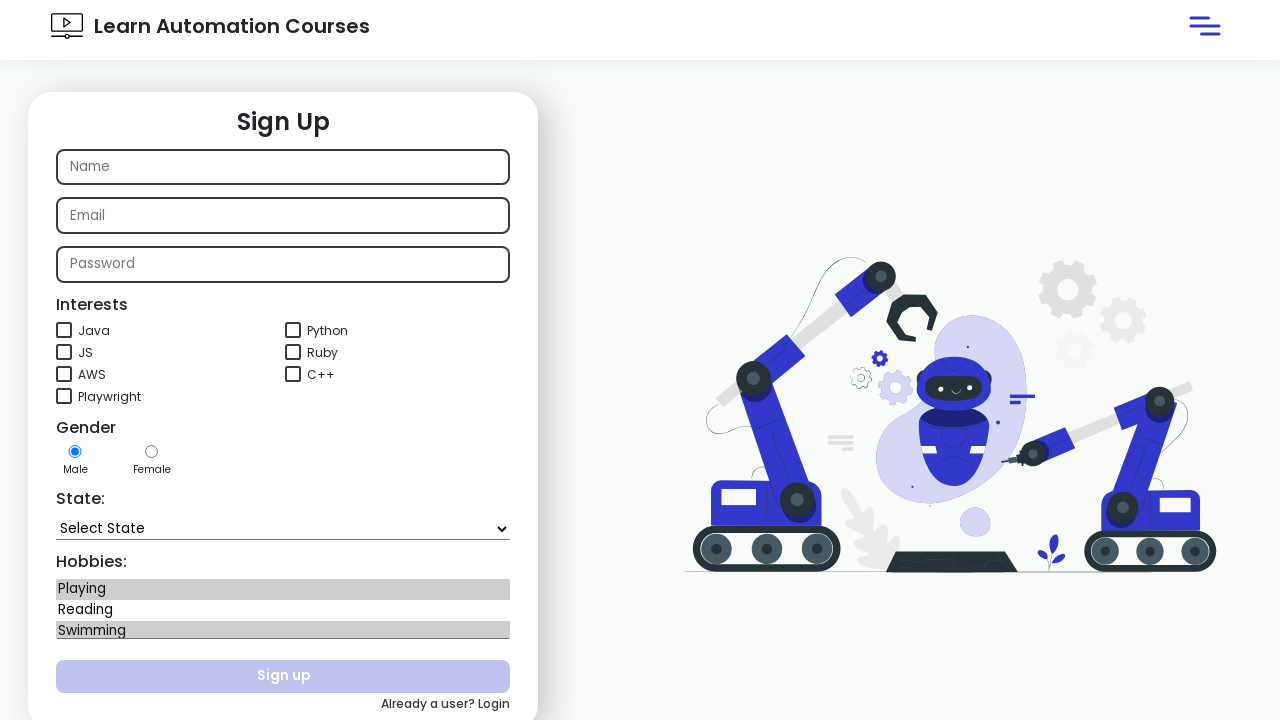